Tests file download functionality by navigating to a file download page and clicking on a download link for a test cases document.

Starting URL: https://testcenter.techproeducation.com/index.php?page=file-download

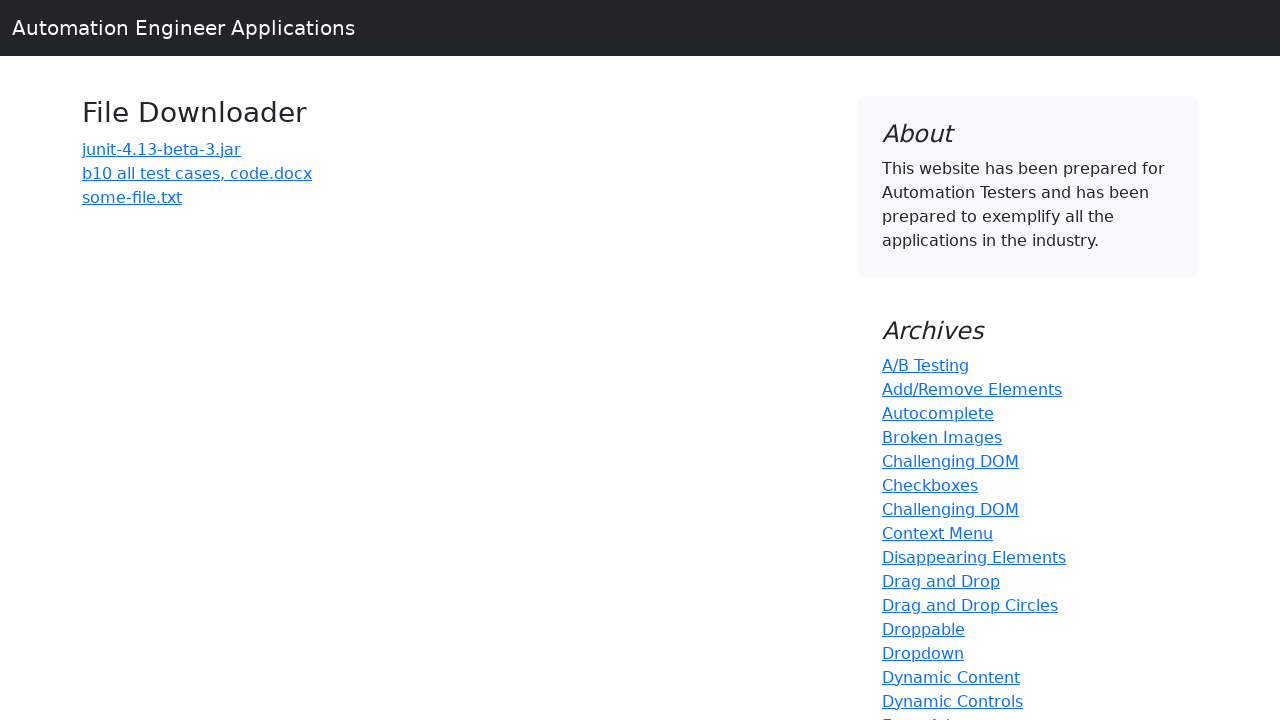

Navigated to file download page
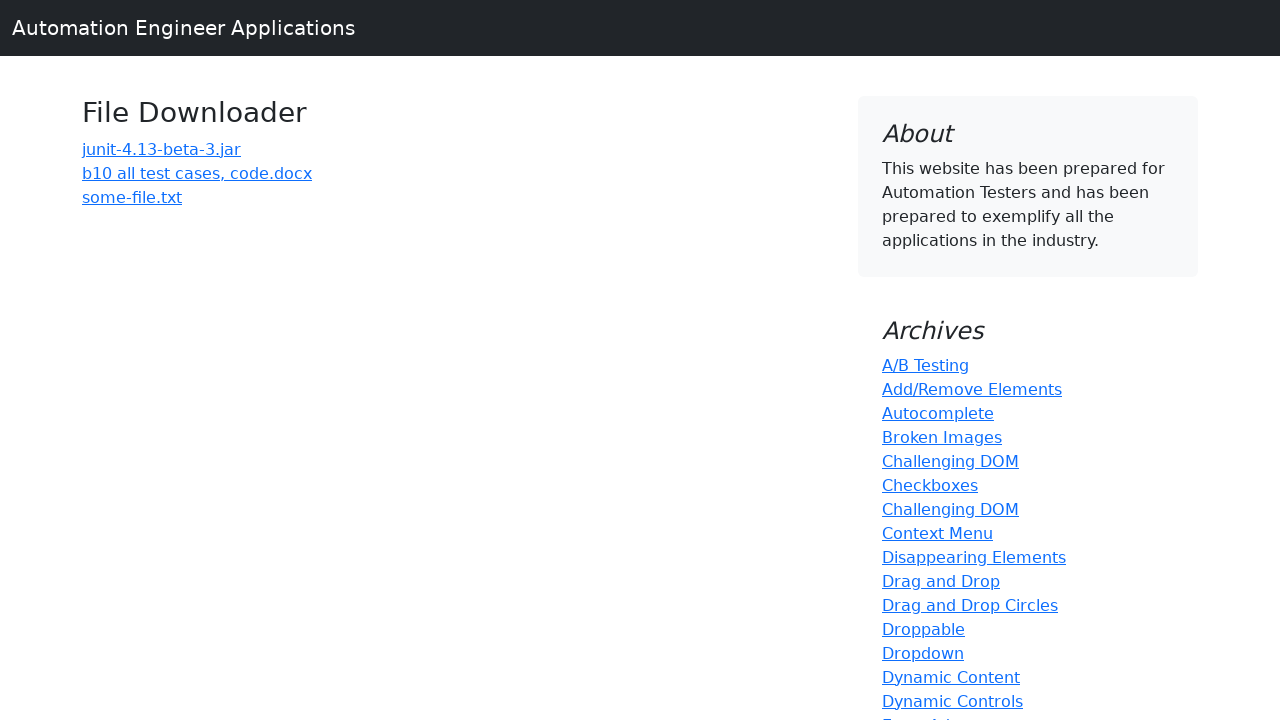

Clicked download link for 'b10 all test cases' file at (197, 173) on a:has-text('b10 all test cases')
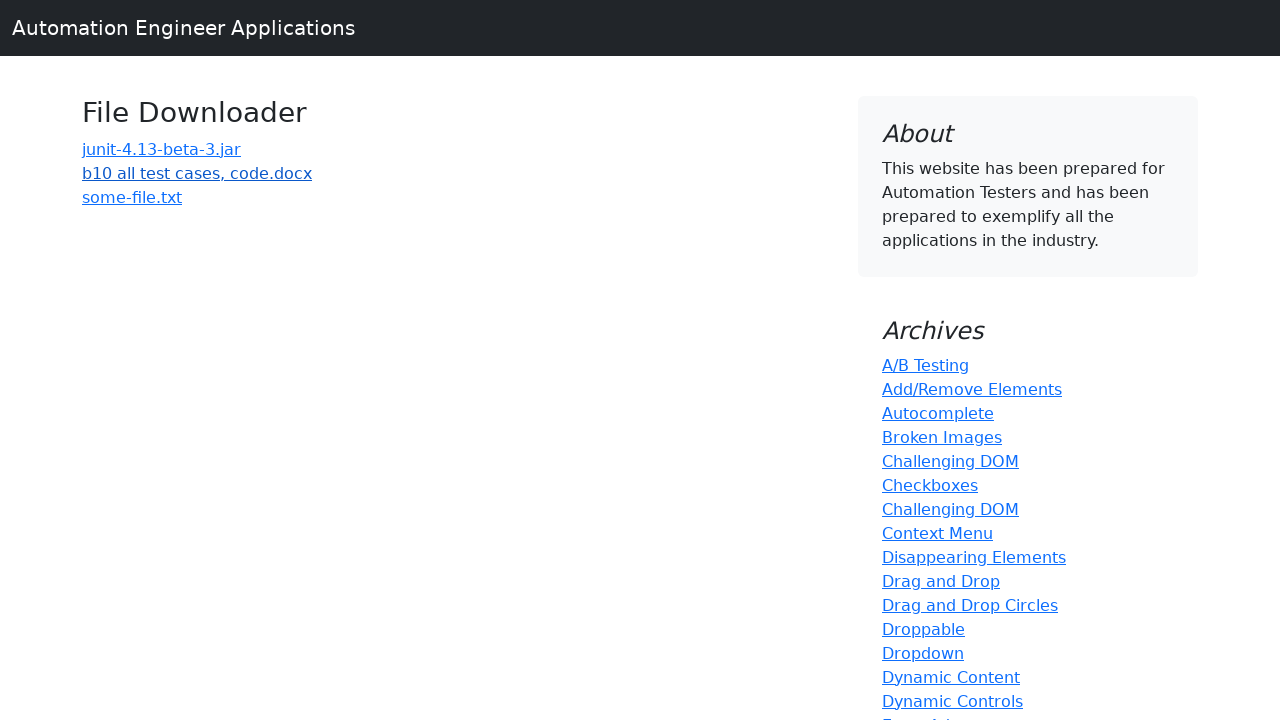

Waited 3 seconds for file download to initiate
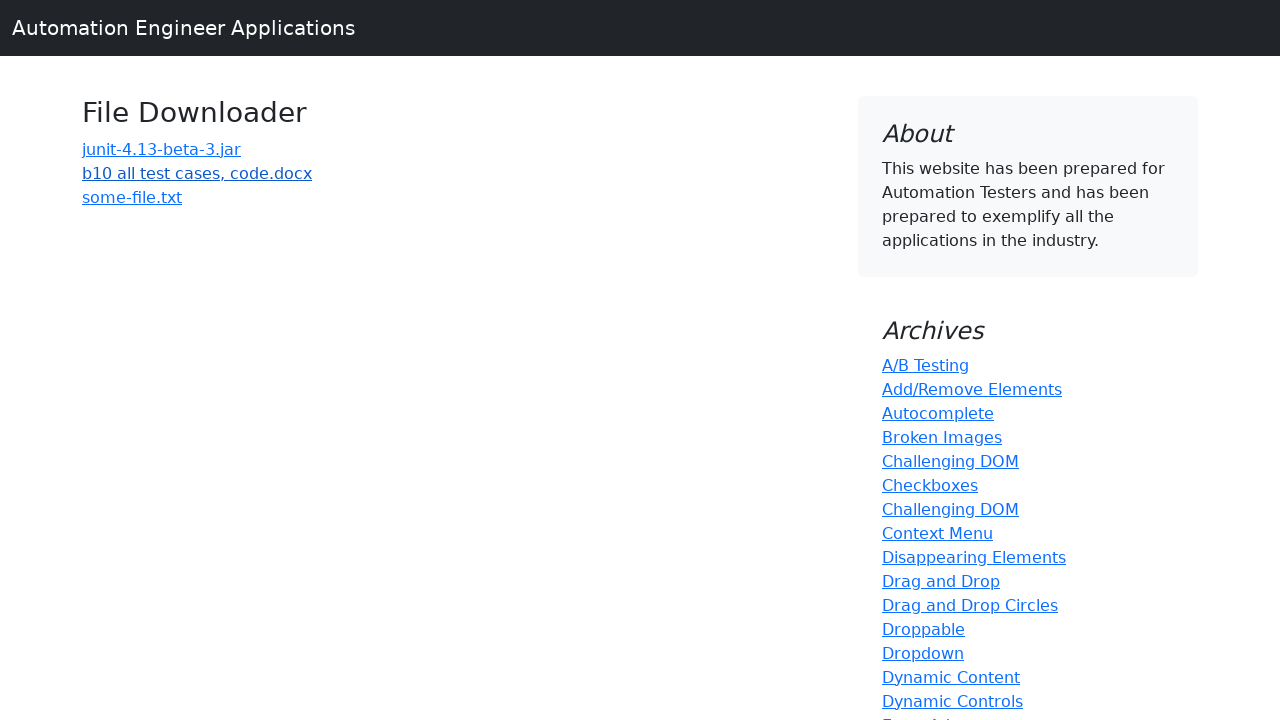

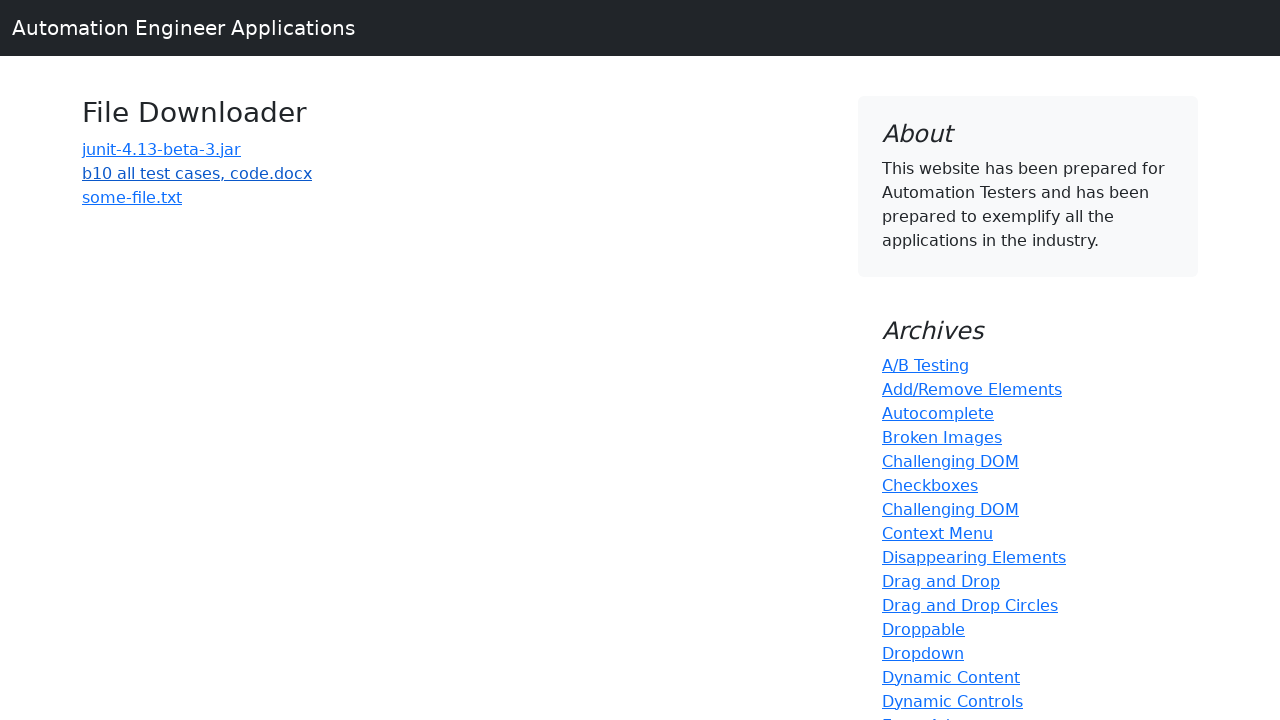